Tests clicking an alert button and then attempting to click another button while the alert is present on the page

Starting URL: https://demoqa.com/alerts

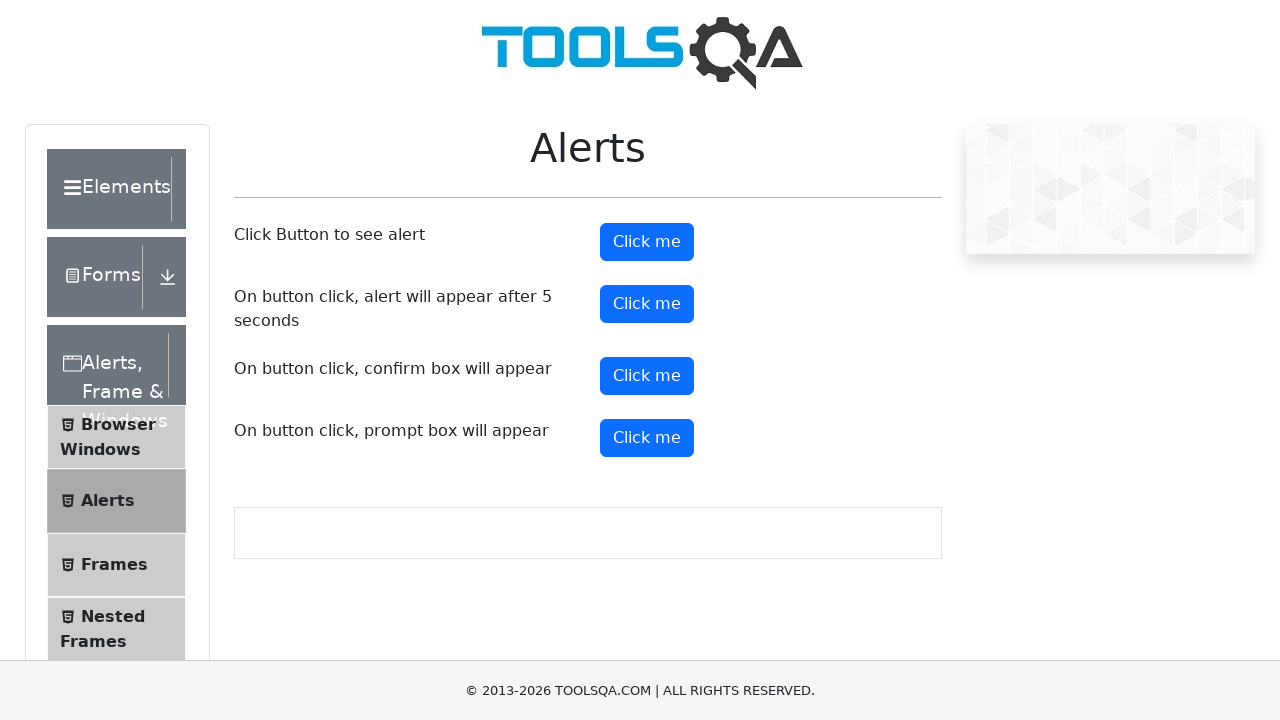

Clicked alert button to trigger an alert at (647, 242) on #alertButton
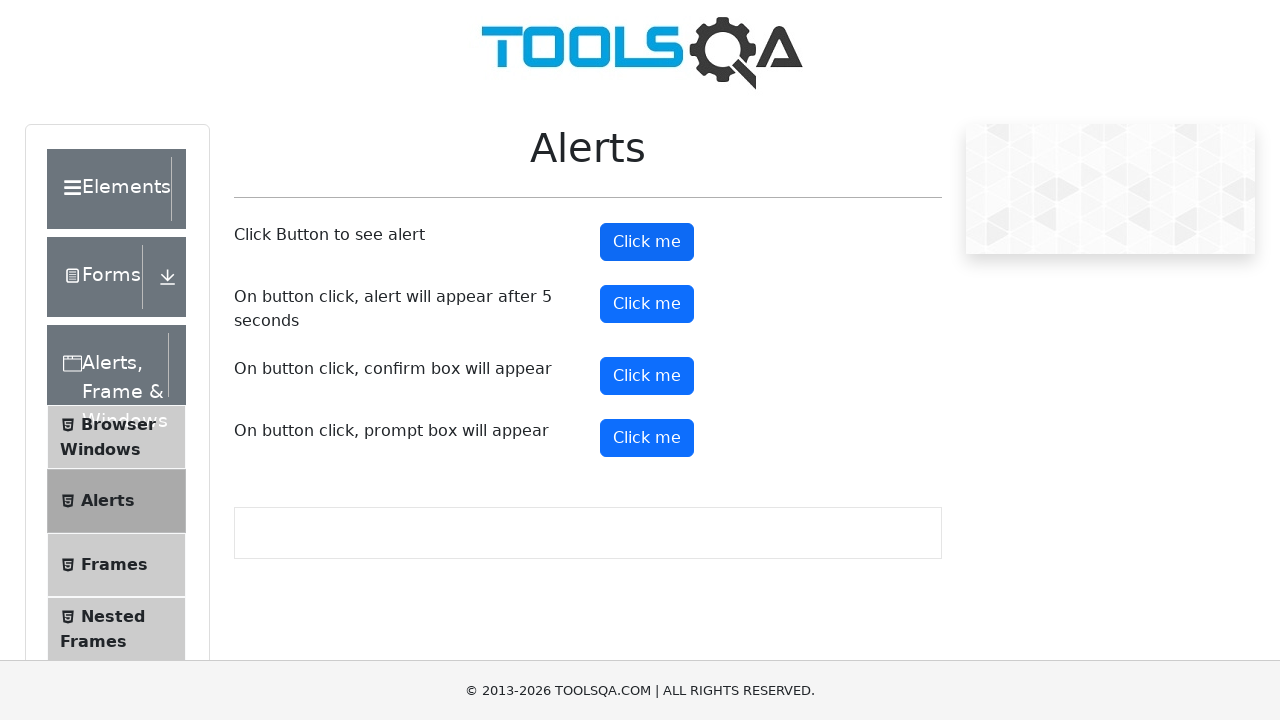

Set up dialog handler to accept alerts
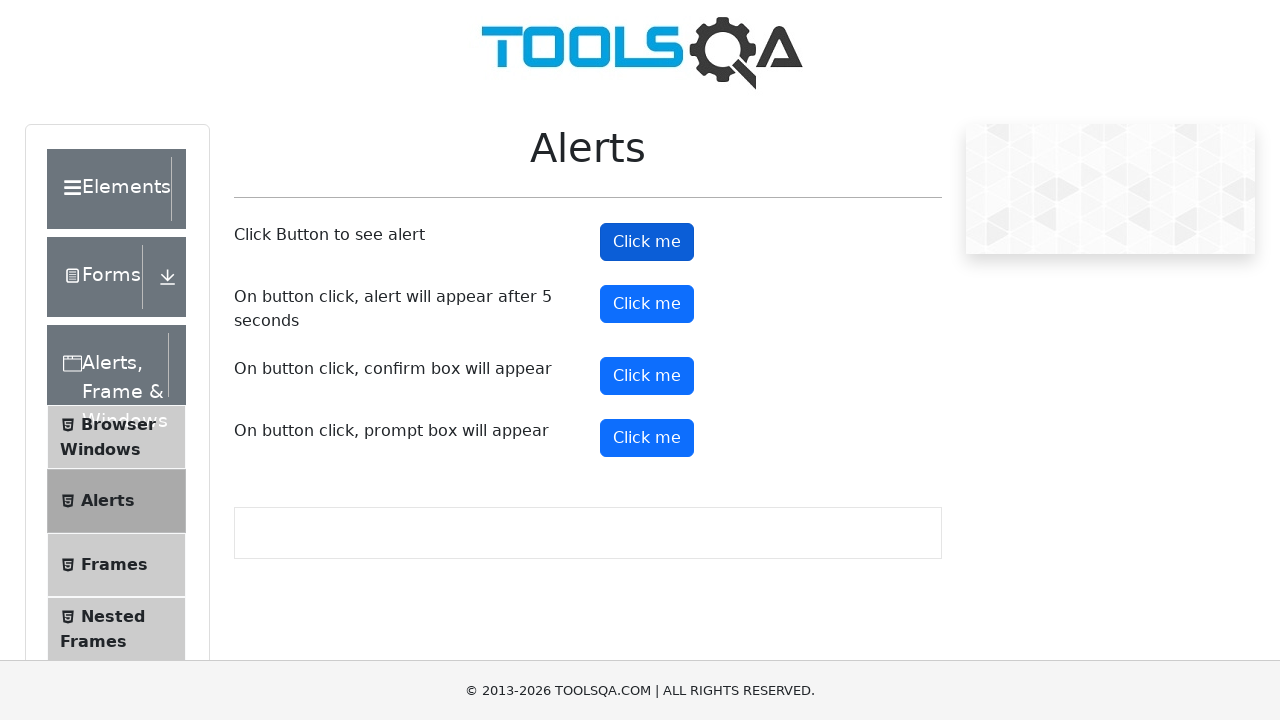

Clicked confirm button while alert is present at (647, 376) on #confirmButton
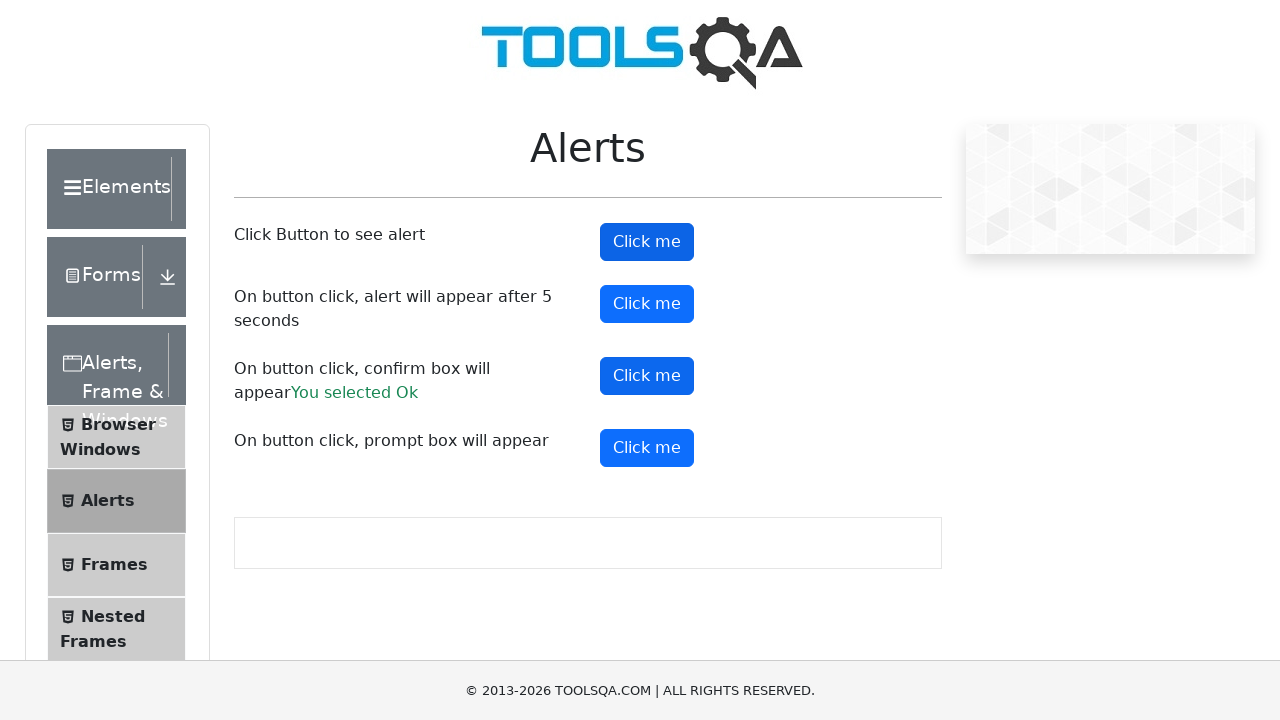

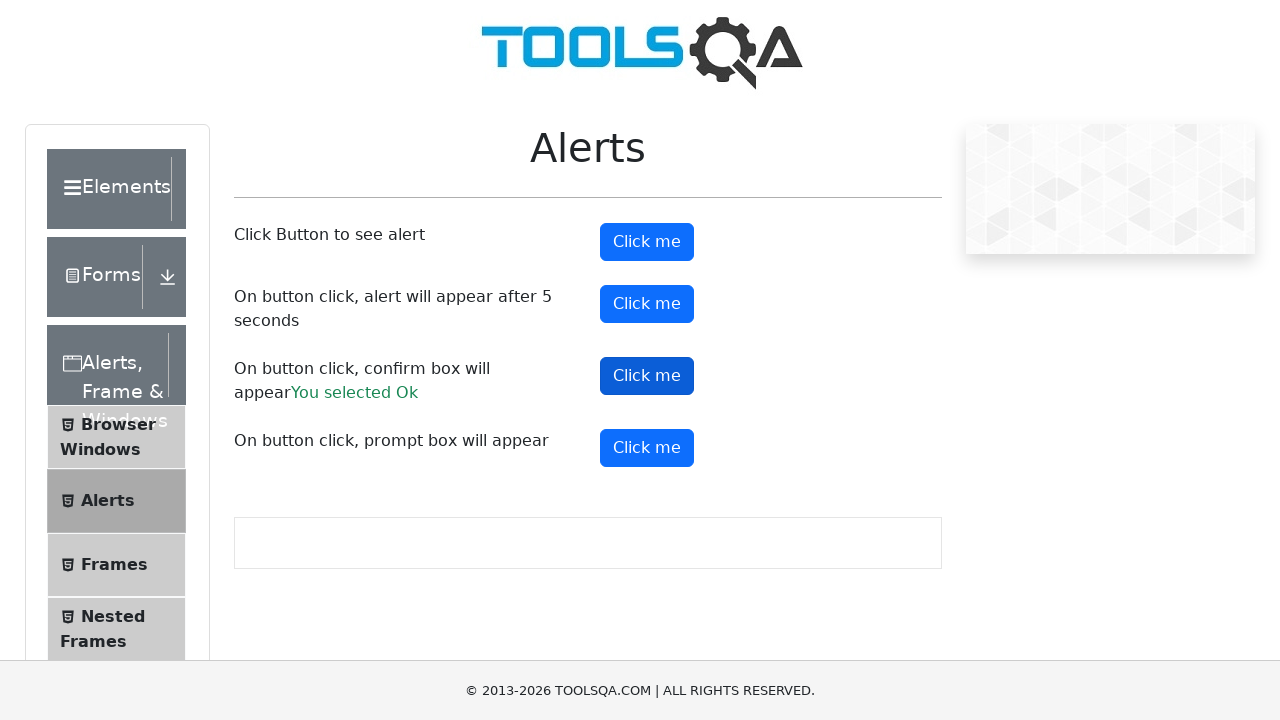